Navigates to Douban movie ranking page and scrolls down to trigger dynamic loading of more movie content

Starting URL: https://movie.douban.com/typerank?type_name=%E6%81%90%E6%80%96&type=20&interval_id=100:90&action=

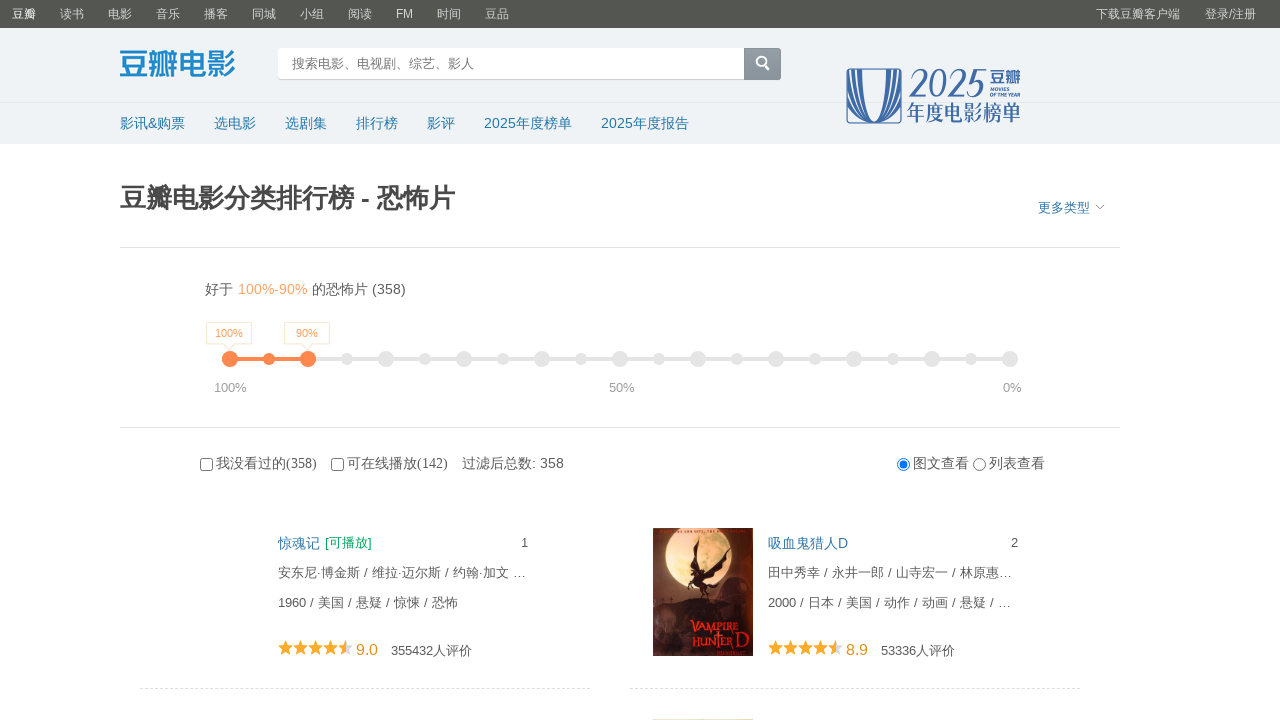

Waited for initial page load on Douban movie ranking page
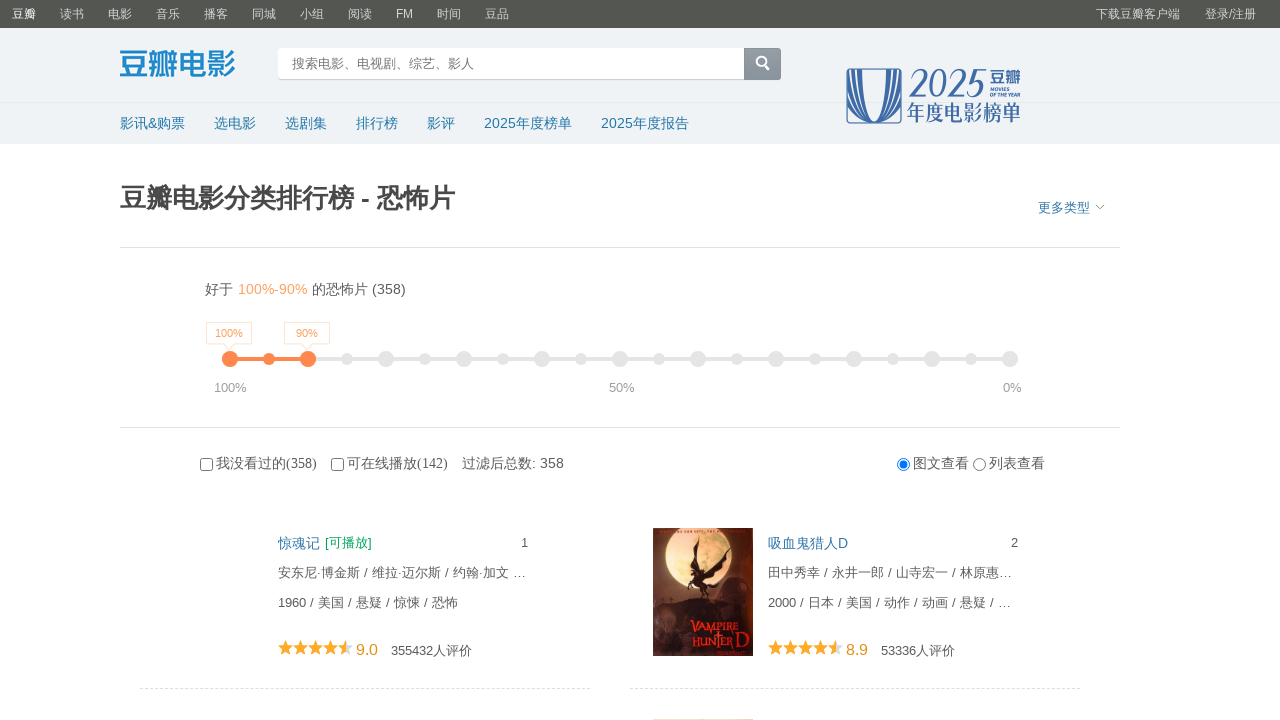

Scrolled to bottom of page to trigger dynamic loading
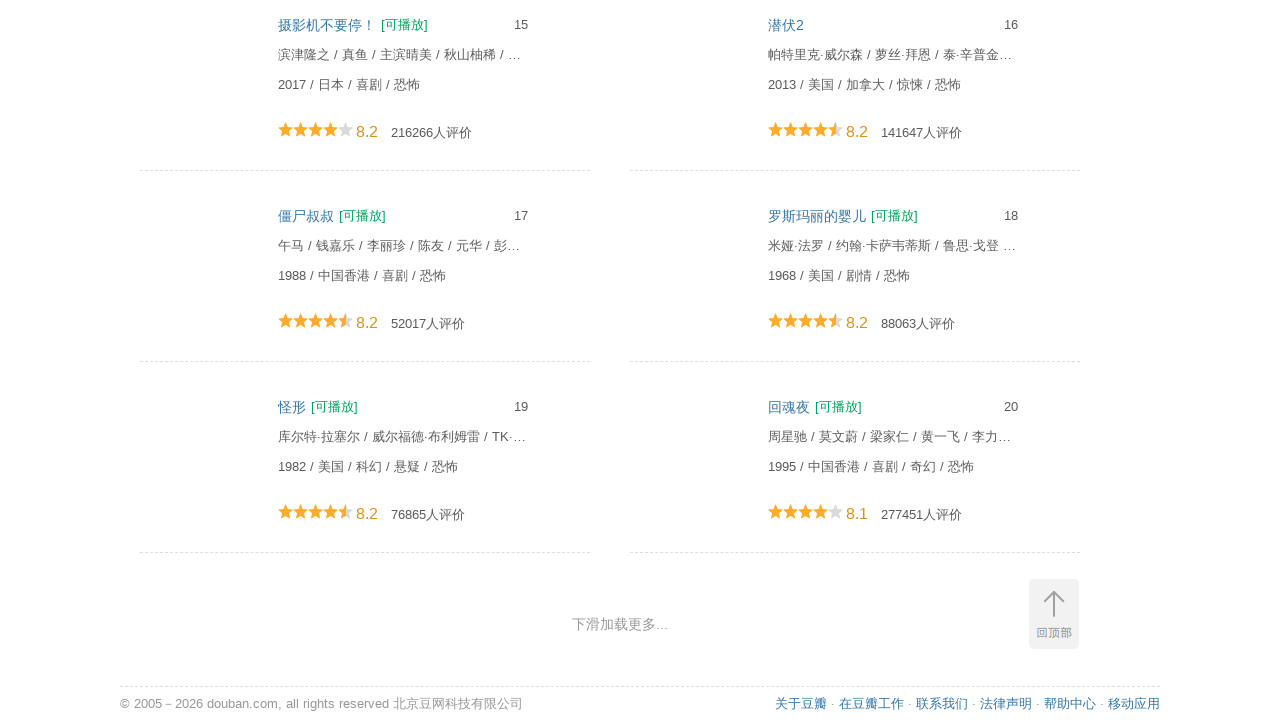

Waited 2 seconds for new movie content to load
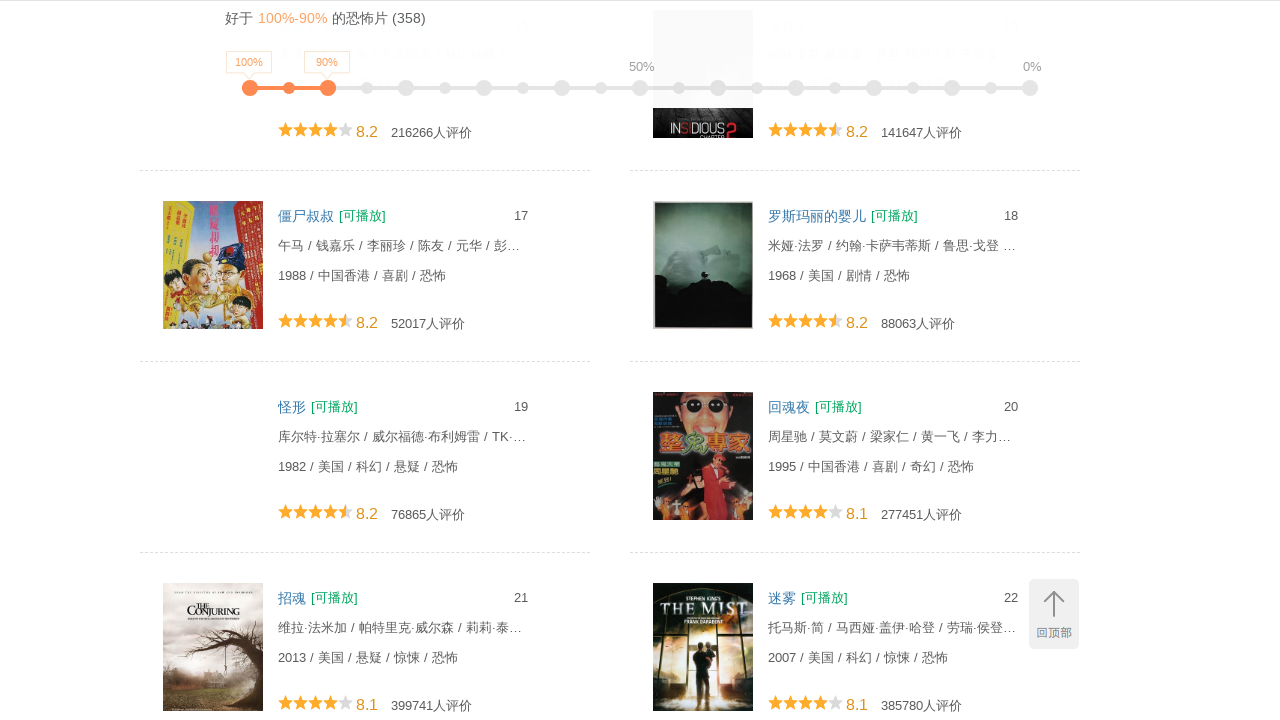

Scrolled to bottom again to trigger additional content loading
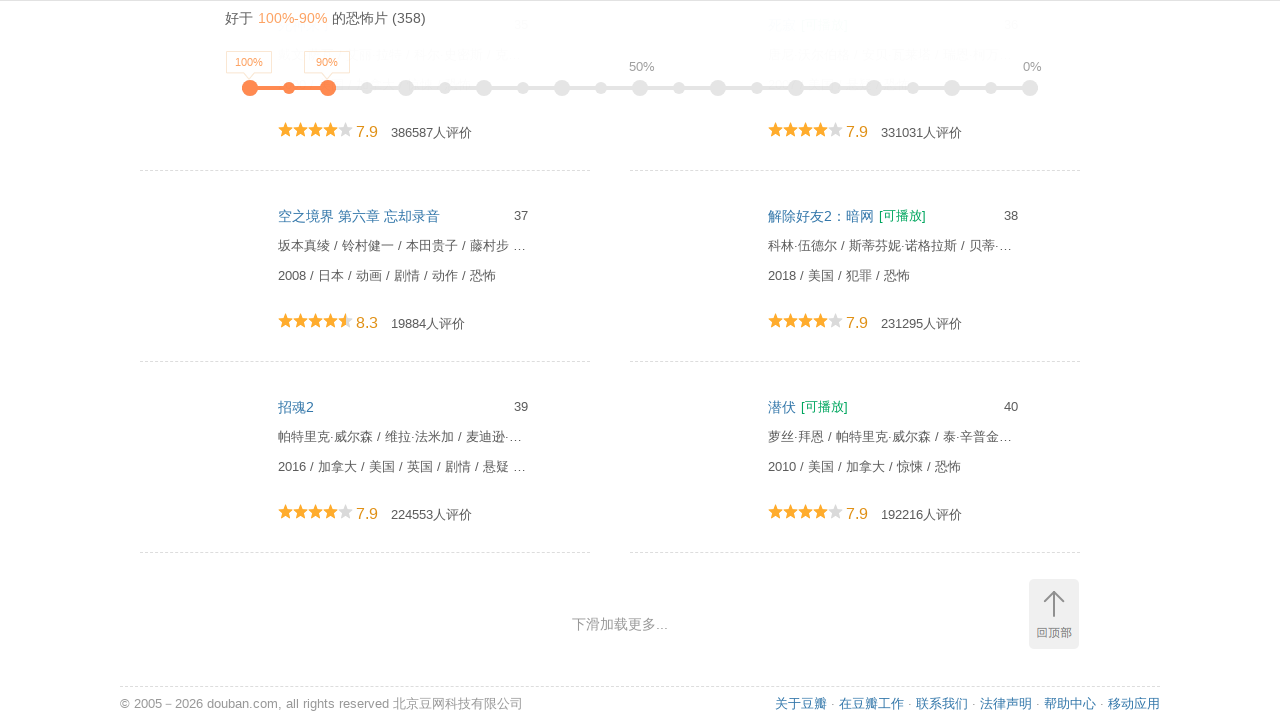

Waited for network to be idle after final scroll
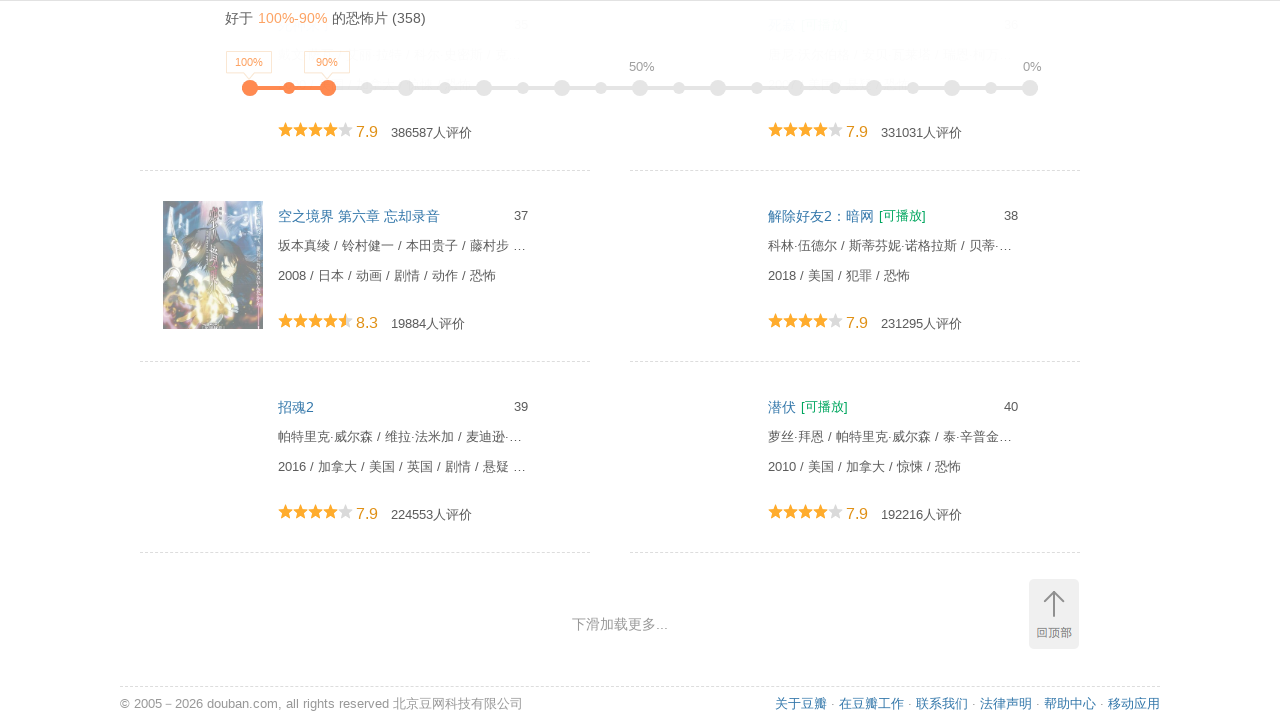

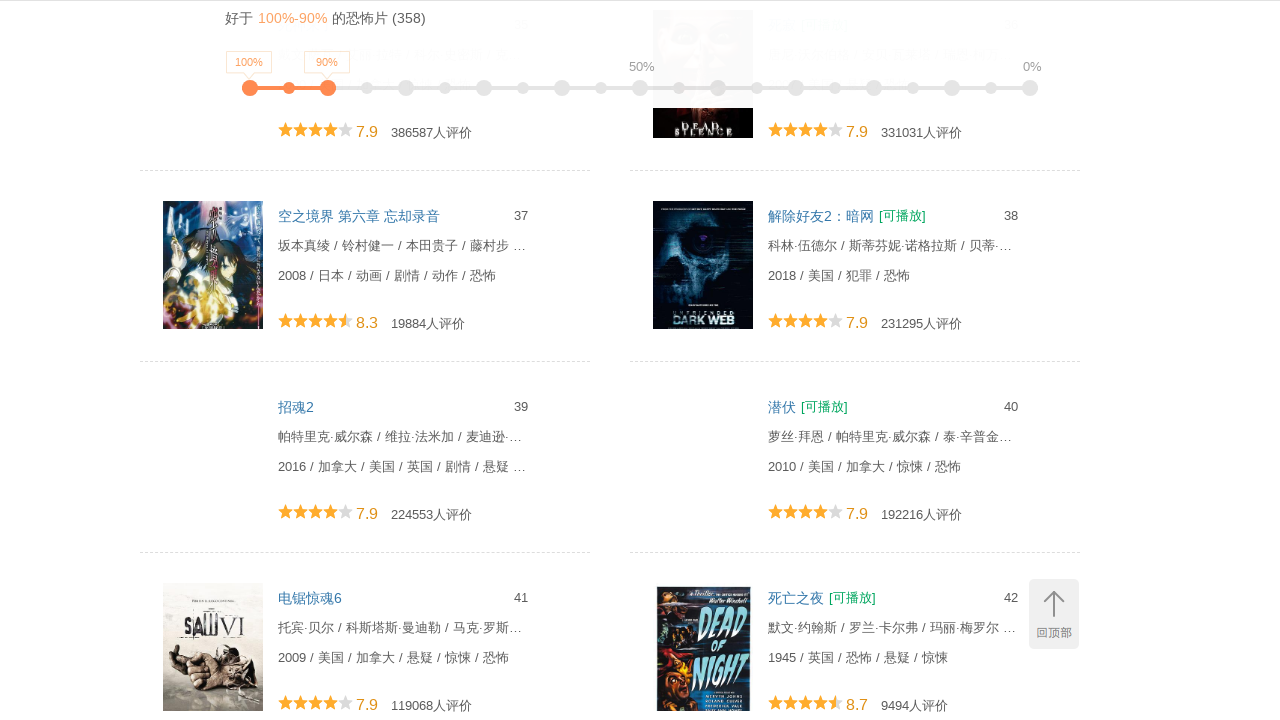